Tests dropdown selection functionality by selecting options from two different dropdown elements - selecting "Java" from a course dropdown and "Visual Studio" from an IDE dropdown

Starting URL: https://www.hyrtutorials.com/p/html-dropdown-elements-practice.html

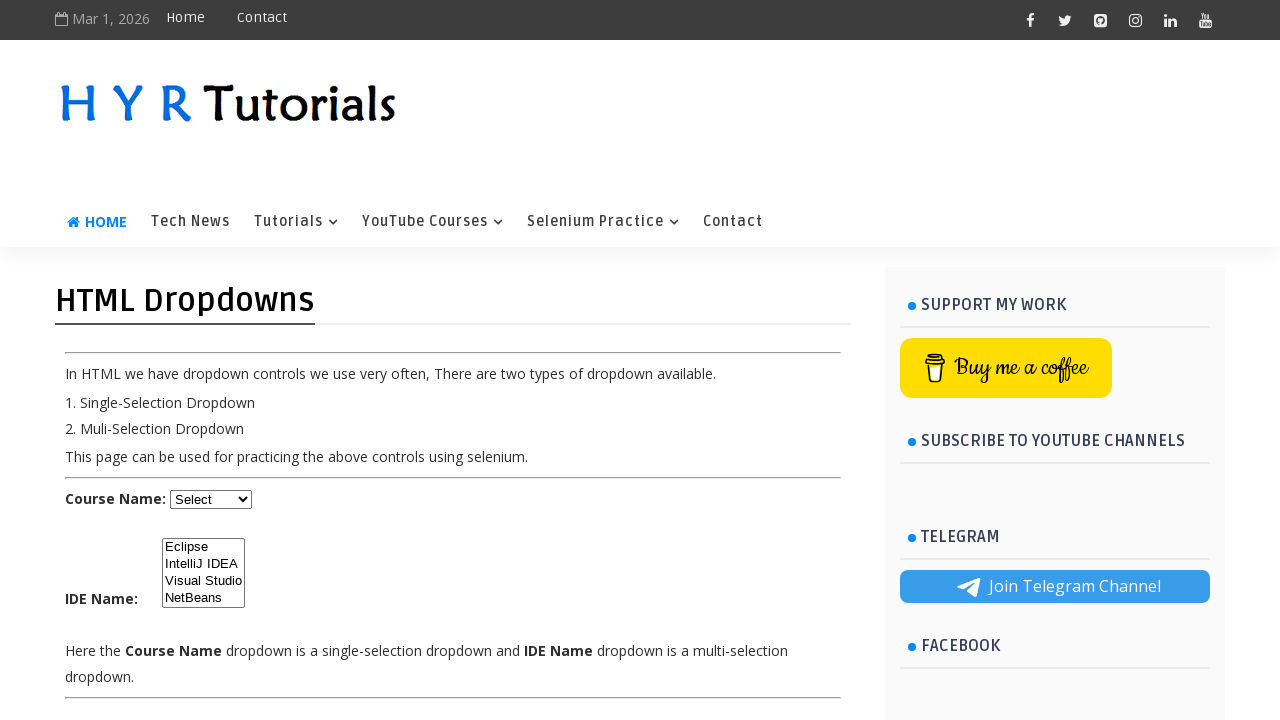

Selected 'Java' from the course dropdown on #course
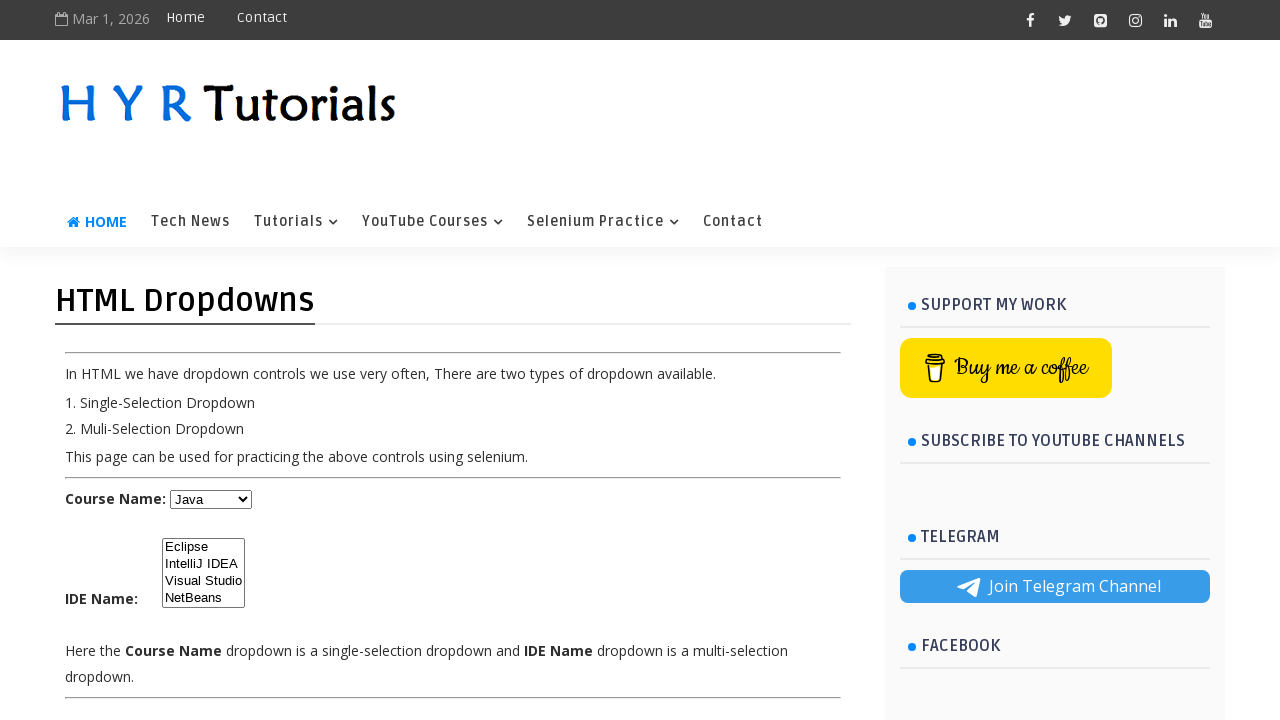

Selected 'Visual Studio' from the IDE dropdown on #ide
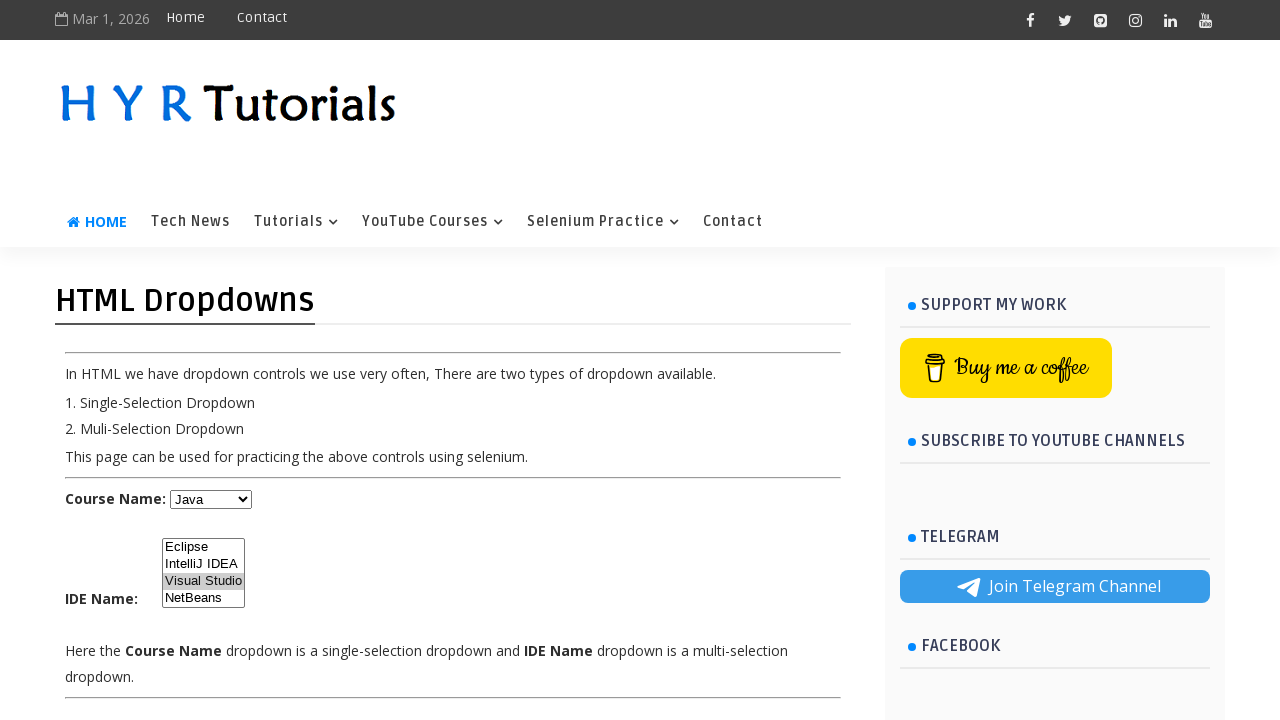

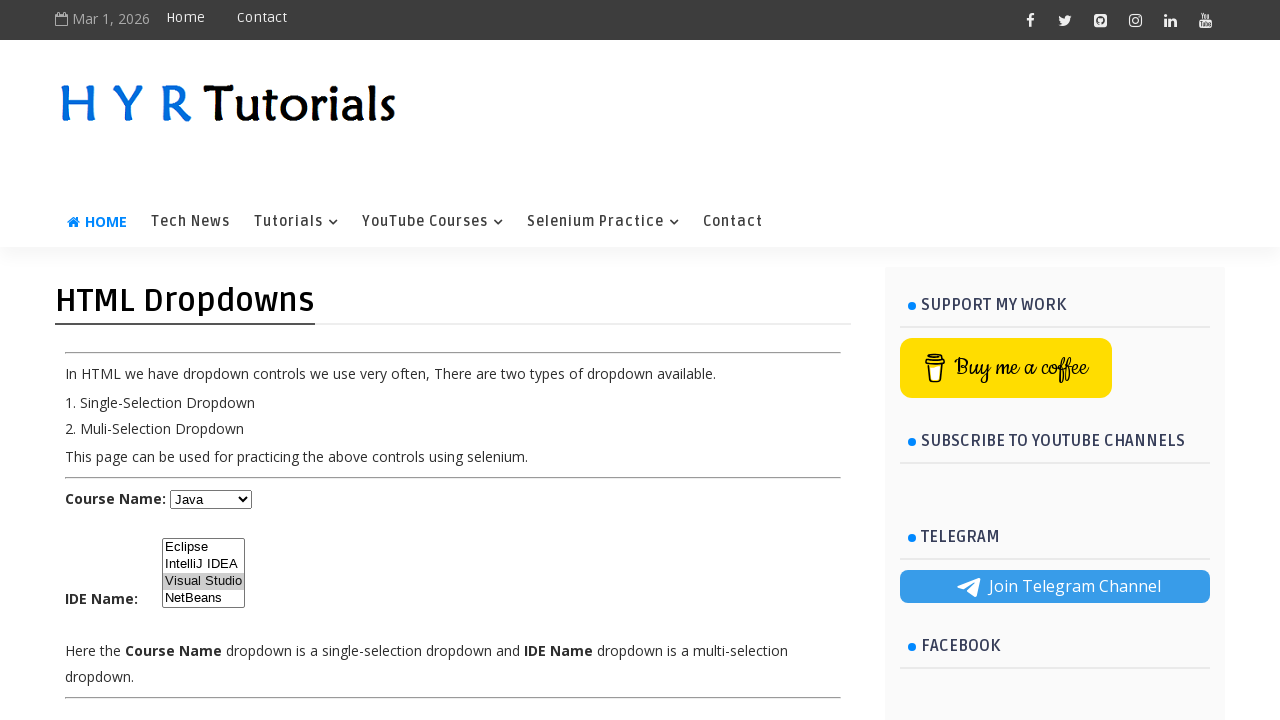